Navigates to a test automation website and retrieves window handle information

Starting URL: https://www.testotomasyonu.com

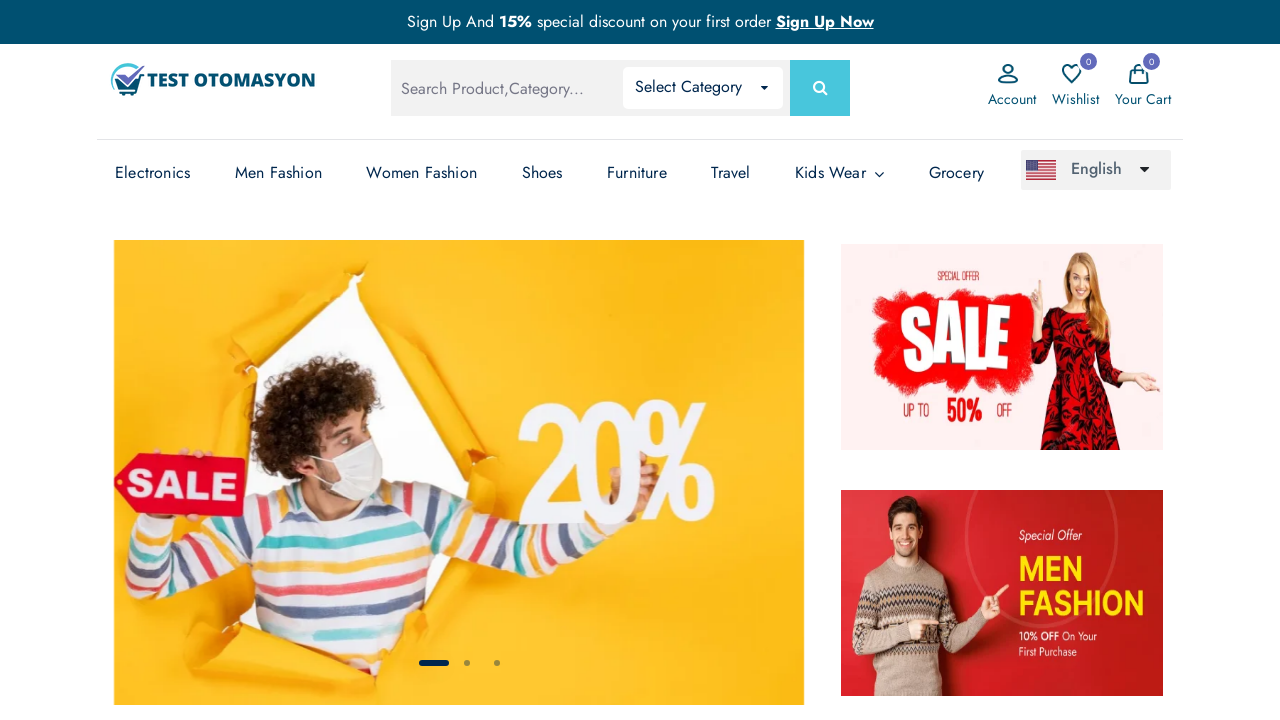

Retrieved current page URL from testotomasyonu.com
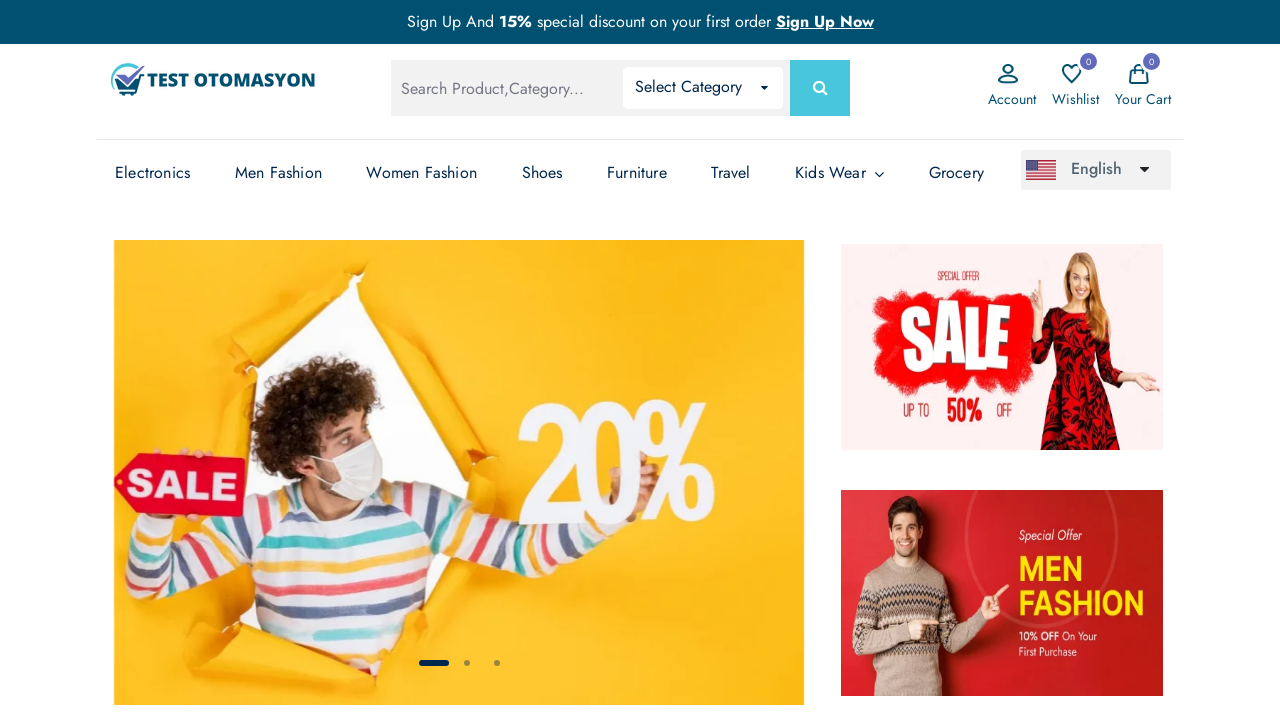

Waited 1 second for page to fully load
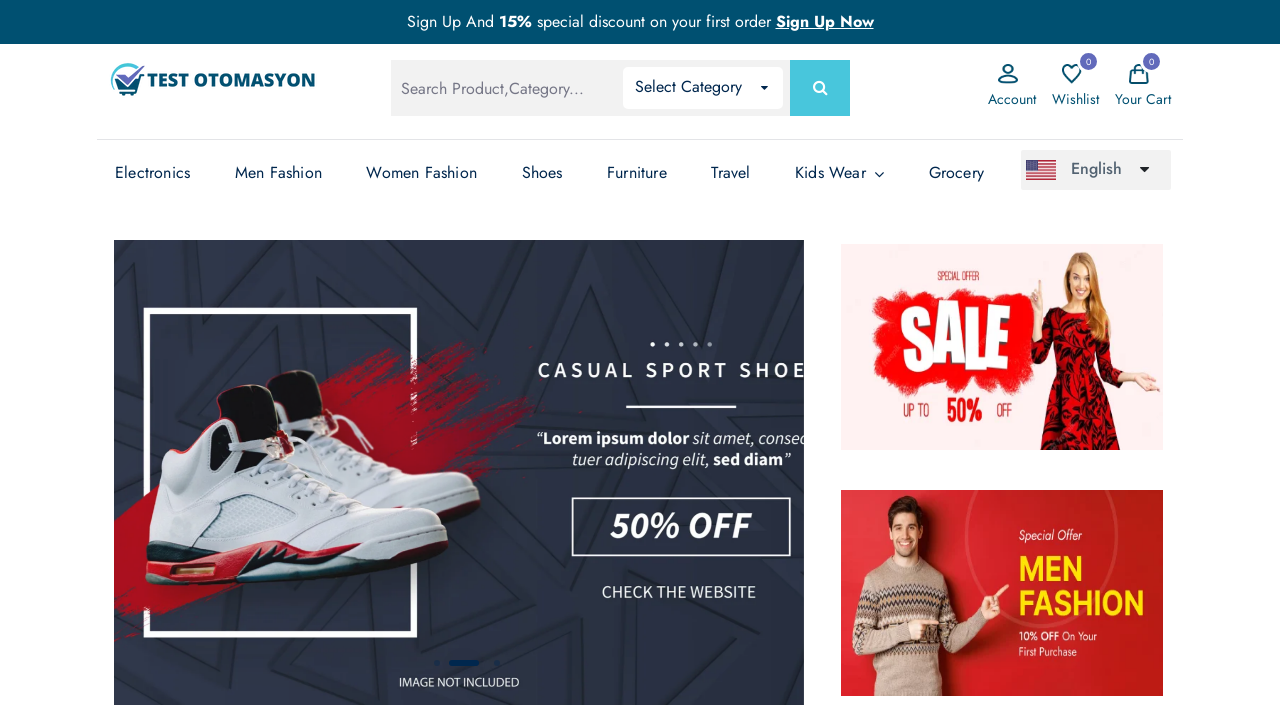

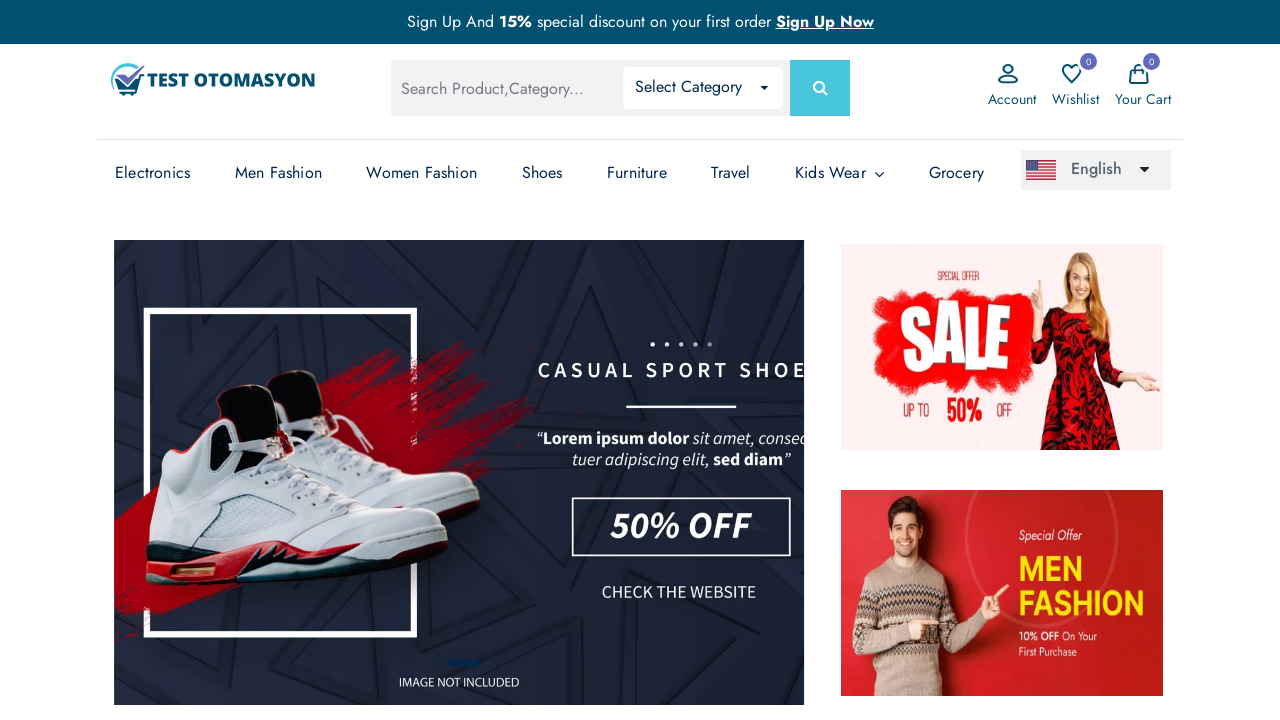